Clicks on JS Alert button, handles the alert dialog, and verifies success message

Starting URL: https://the-internet.herokuapp.com/javascript_alerts

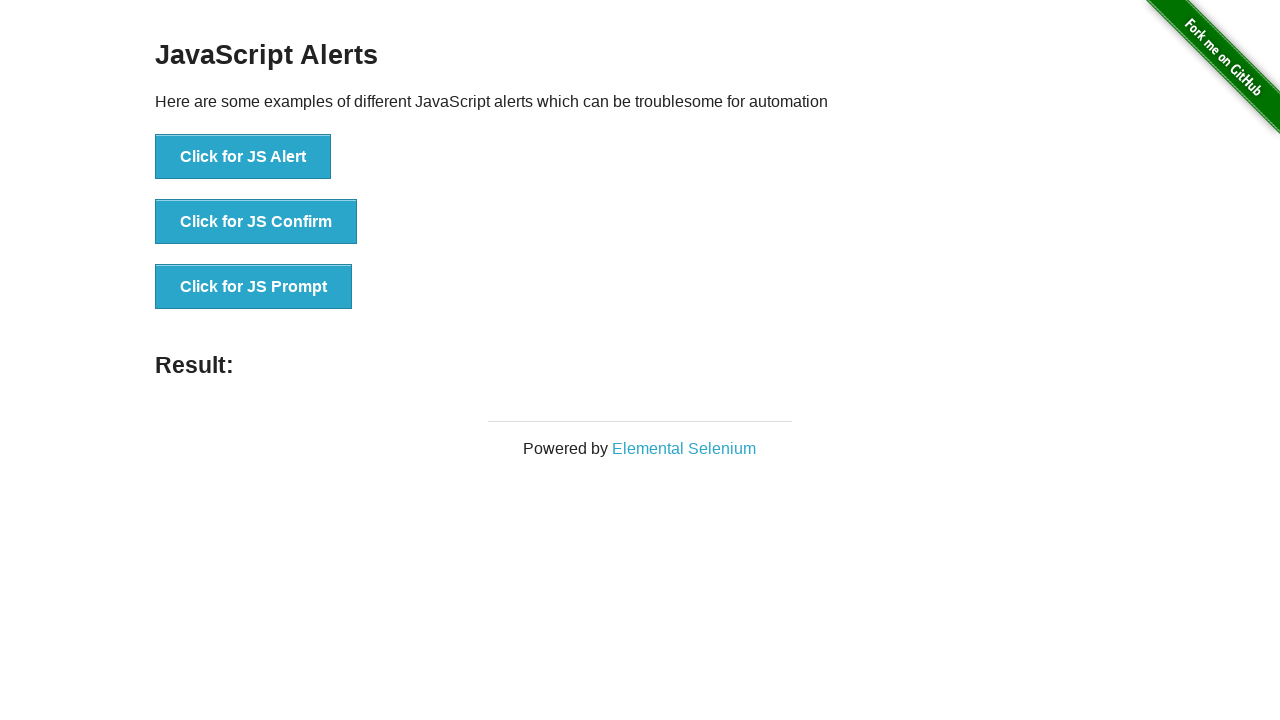

Set up dialog handler to accept alerts
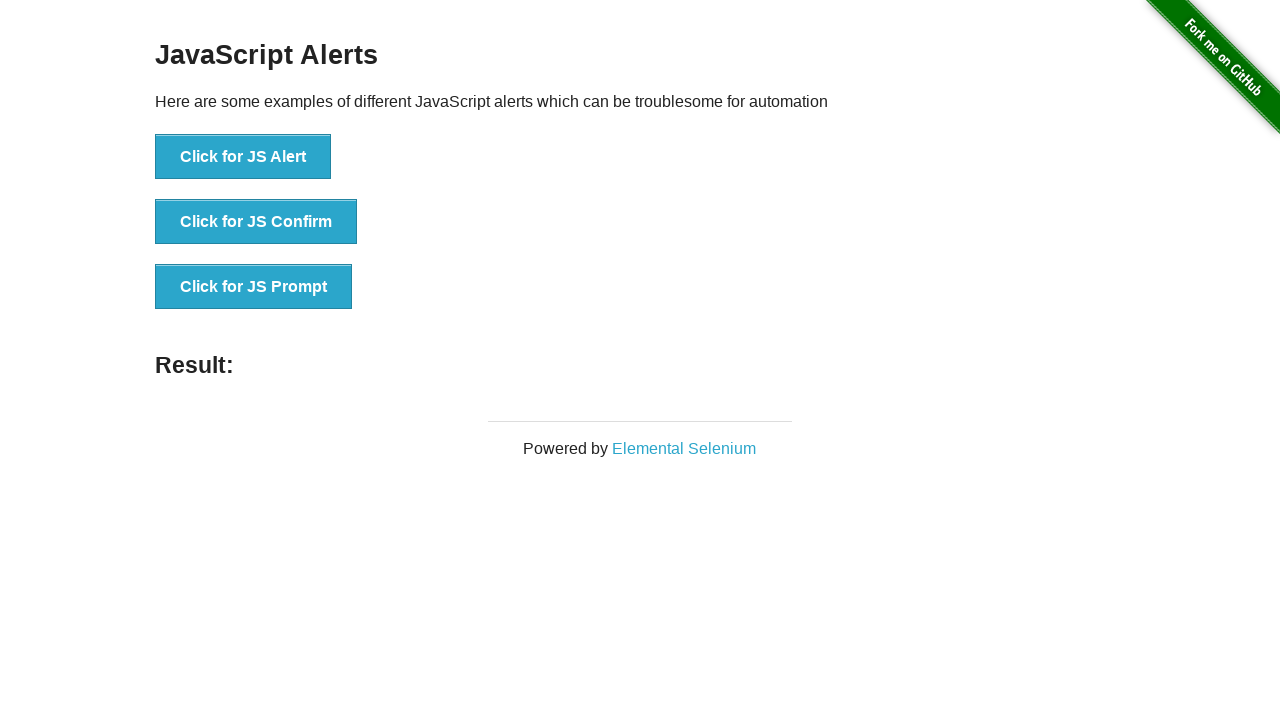

Clicked JS Alert button at (243, 157) on button:has-text("Click for JS Alert")
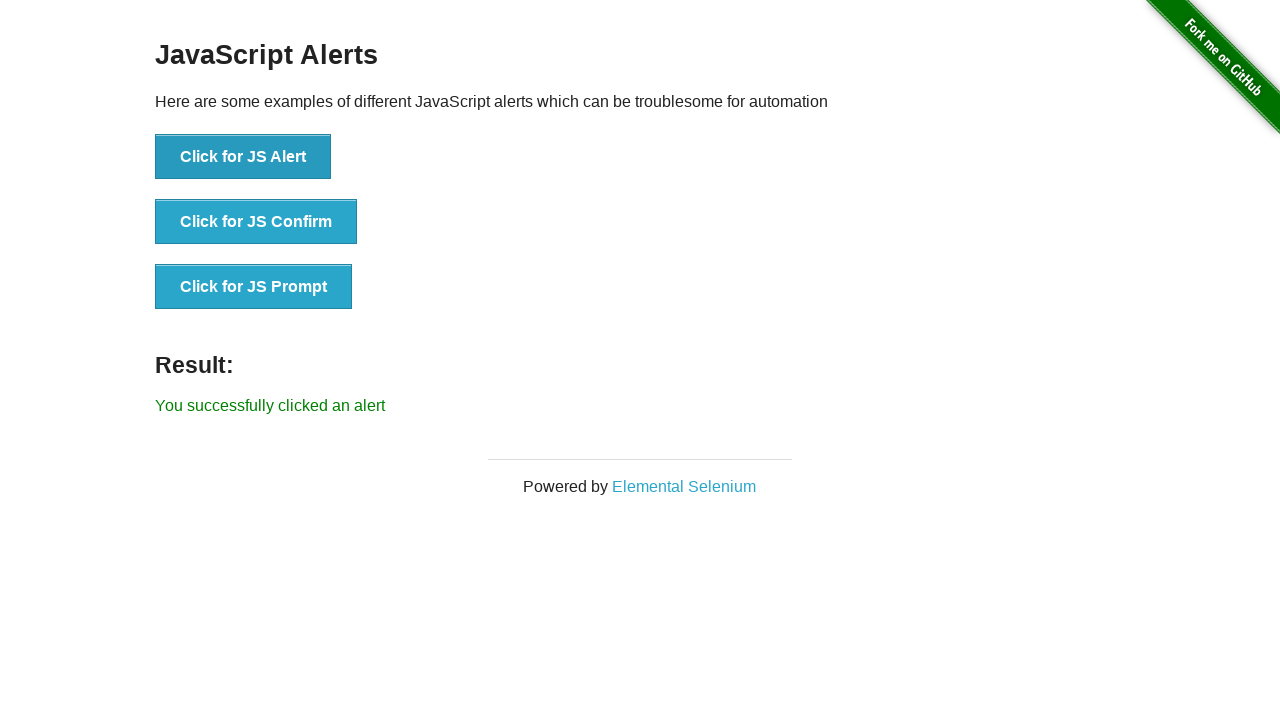

Success message 'You successfully clicked an alert' appeared
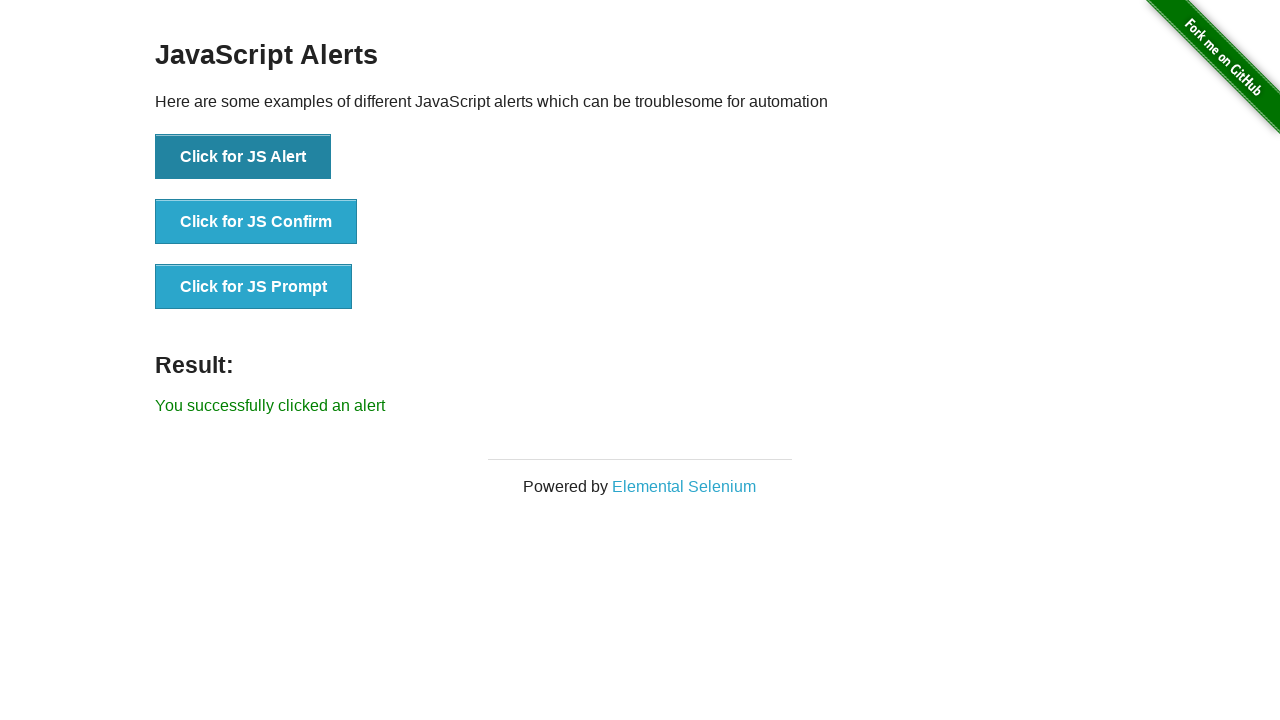

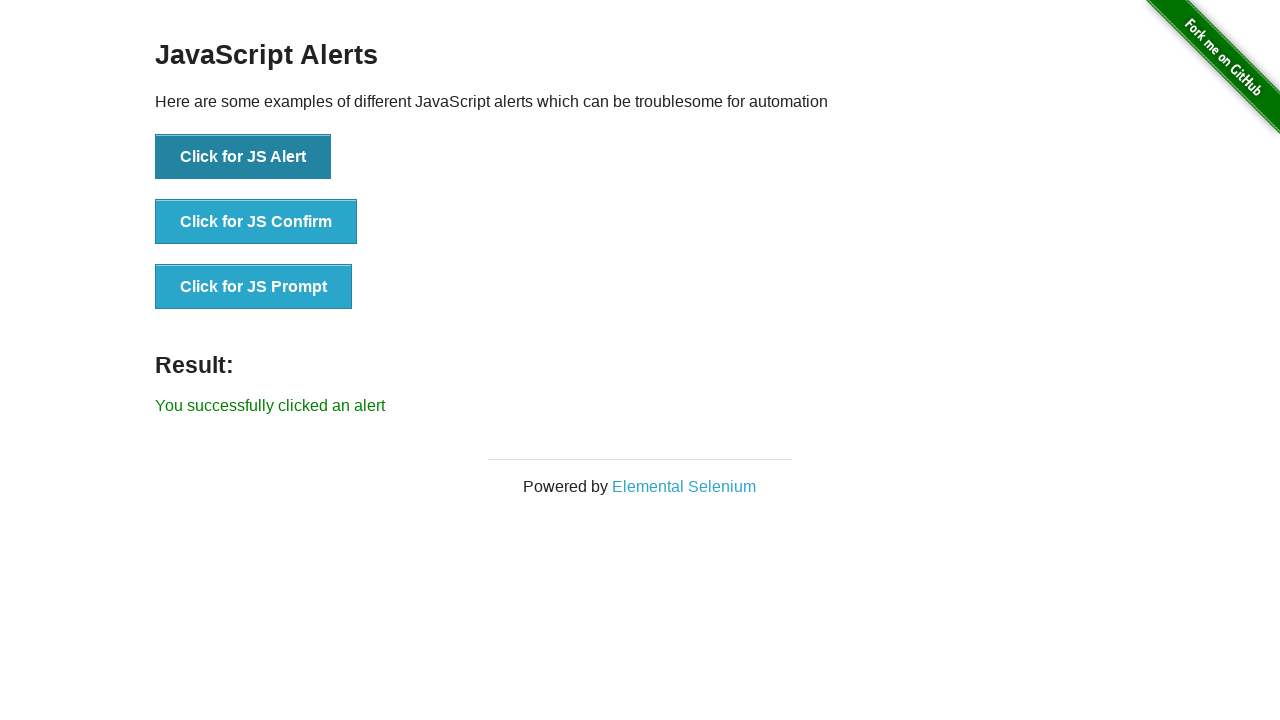